Tests the Python.org website search functionality by entering "pycon" as a search query and submitting the form

Starting URL: http://www.python.org

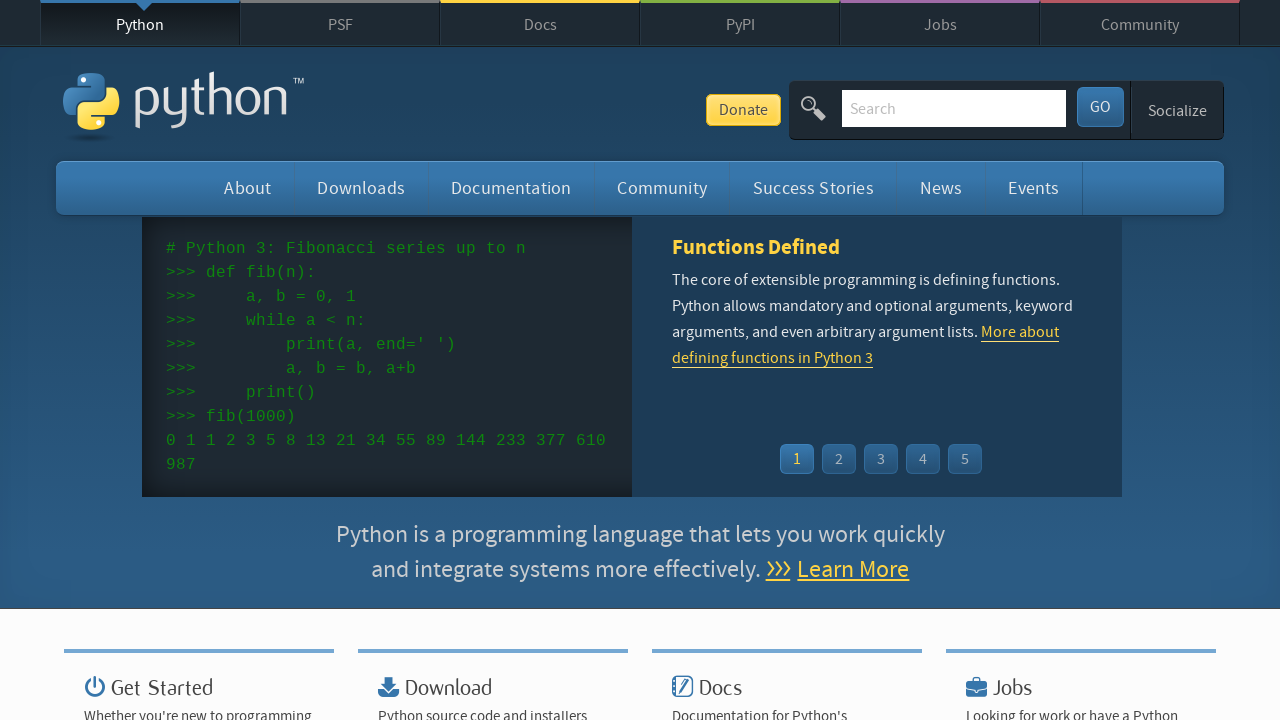

Filled search field with 'pycon' on input[name='q']
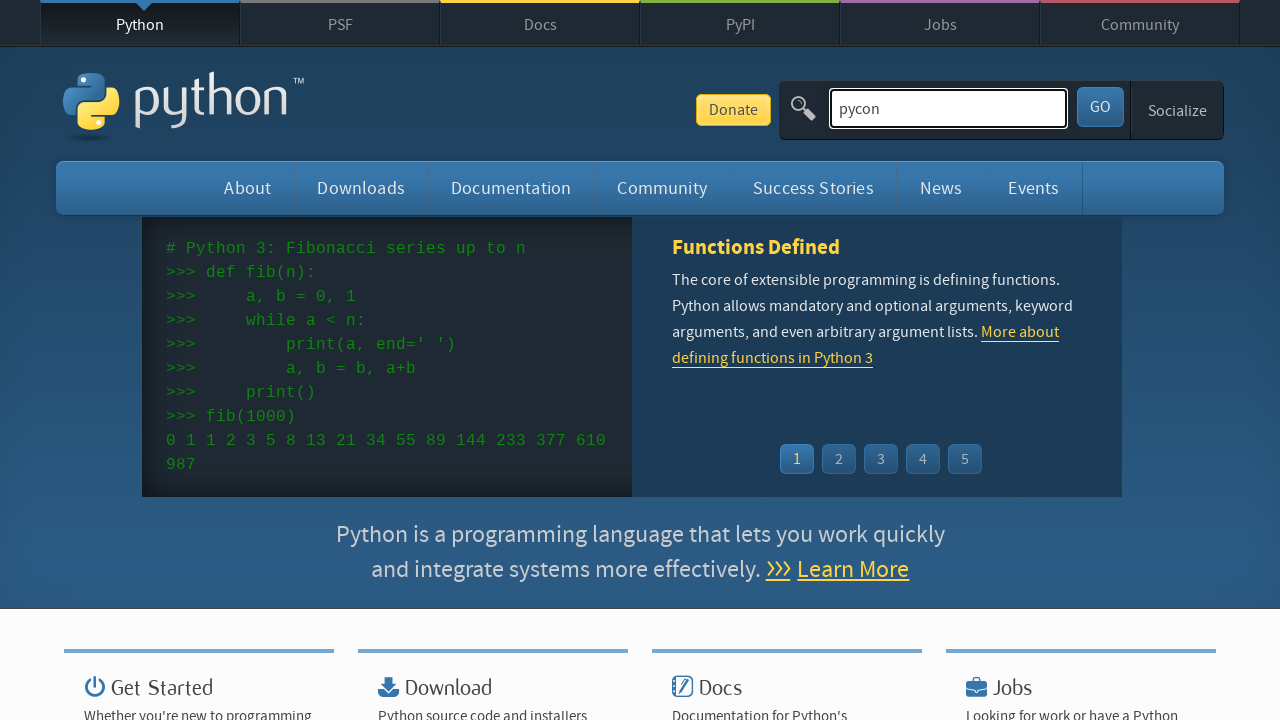

Pressed Enter to submit search query on input[name='q']
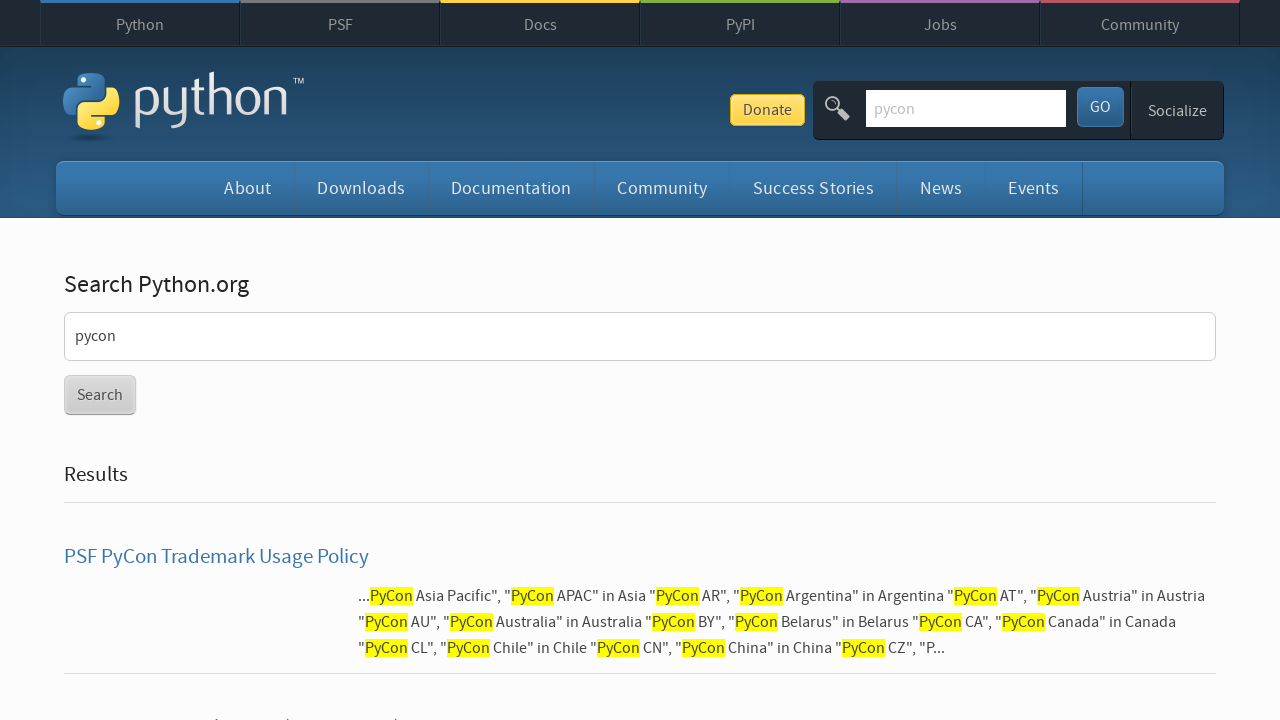

Waited for search results to load
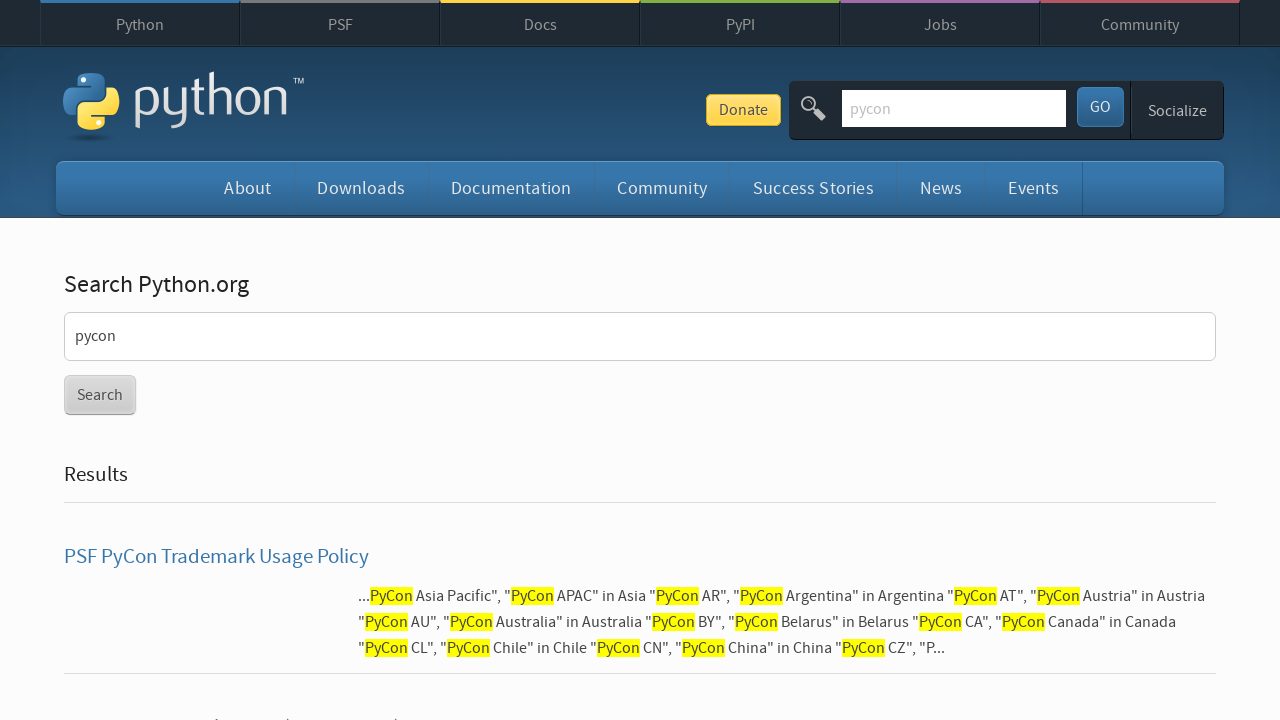

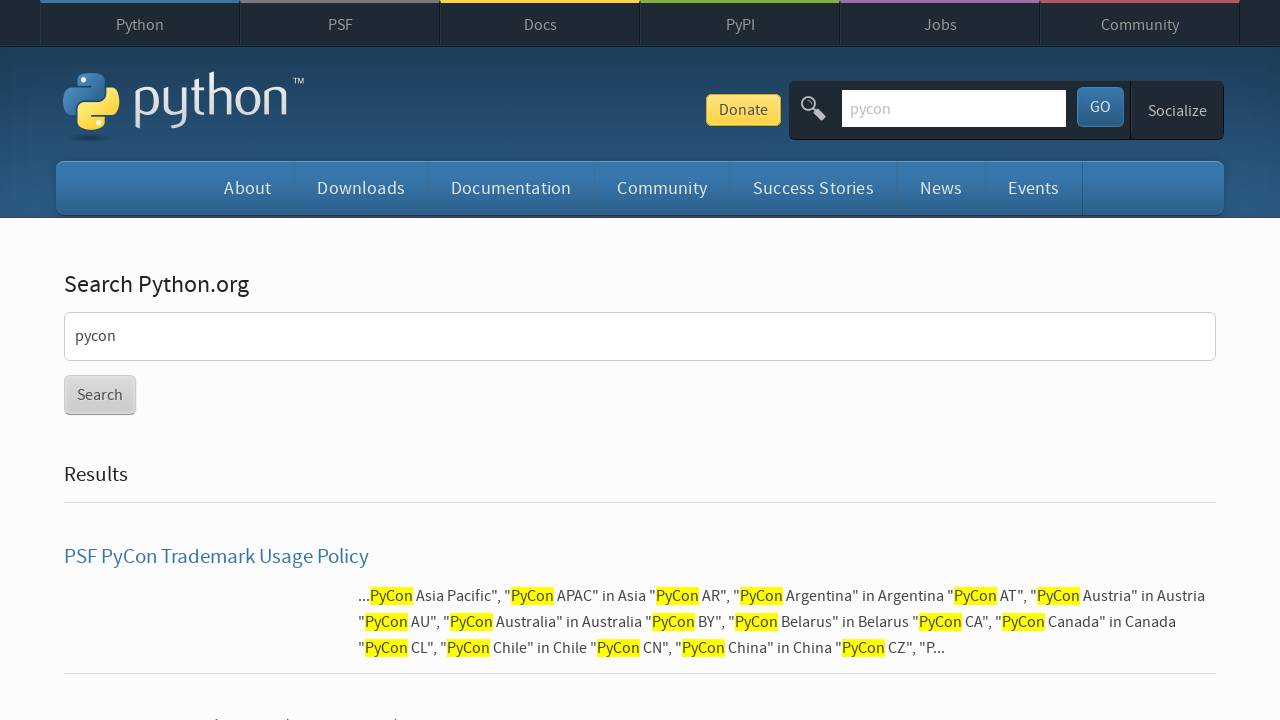